Navigates to the Key Presses page and tests sending special key presses (Tab, Enter, Escape) to an input field

Starting URL: https://the-internet.herokuapp.com

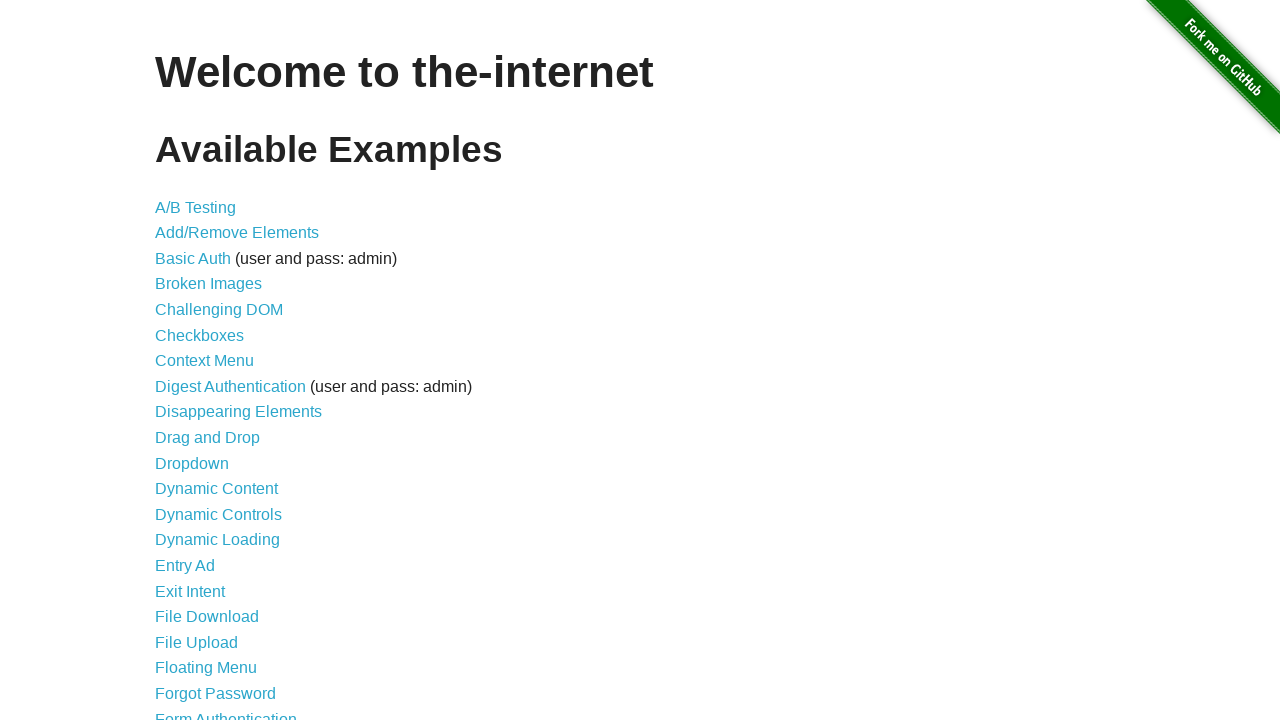

Clicked on Key Presses link at (200, 360) on text=Key Presses
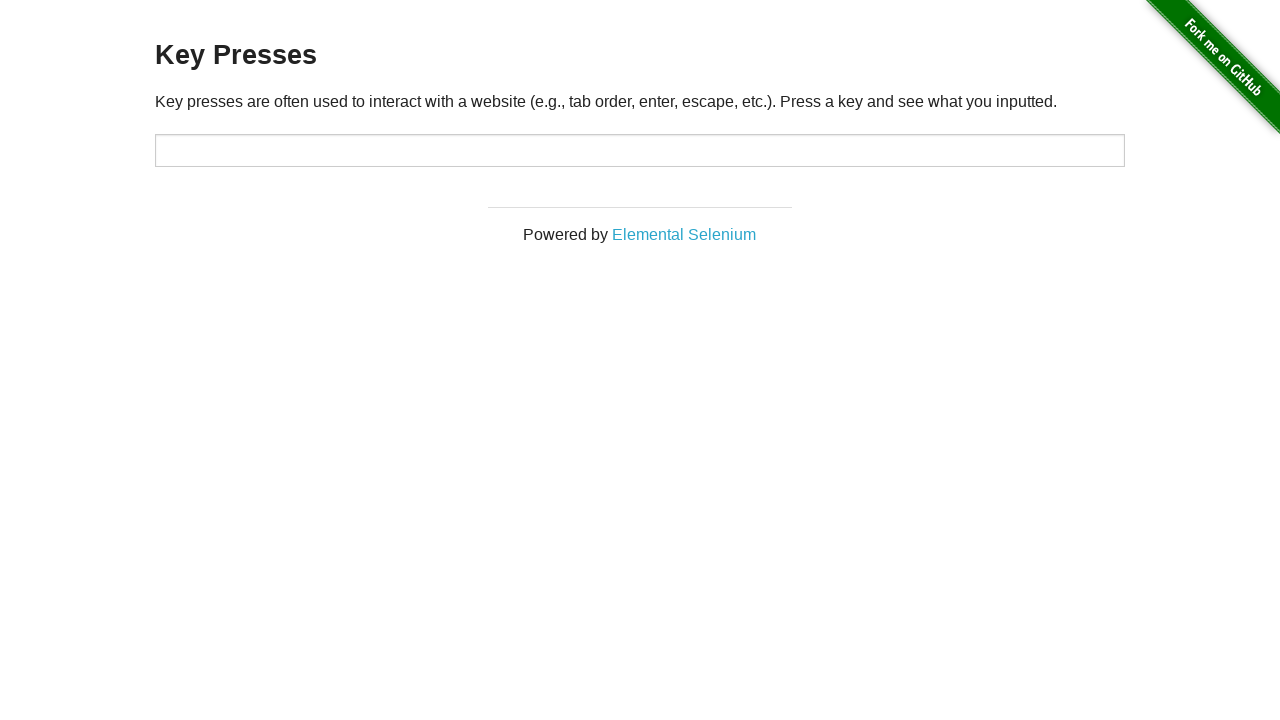

Key Presses page loaded
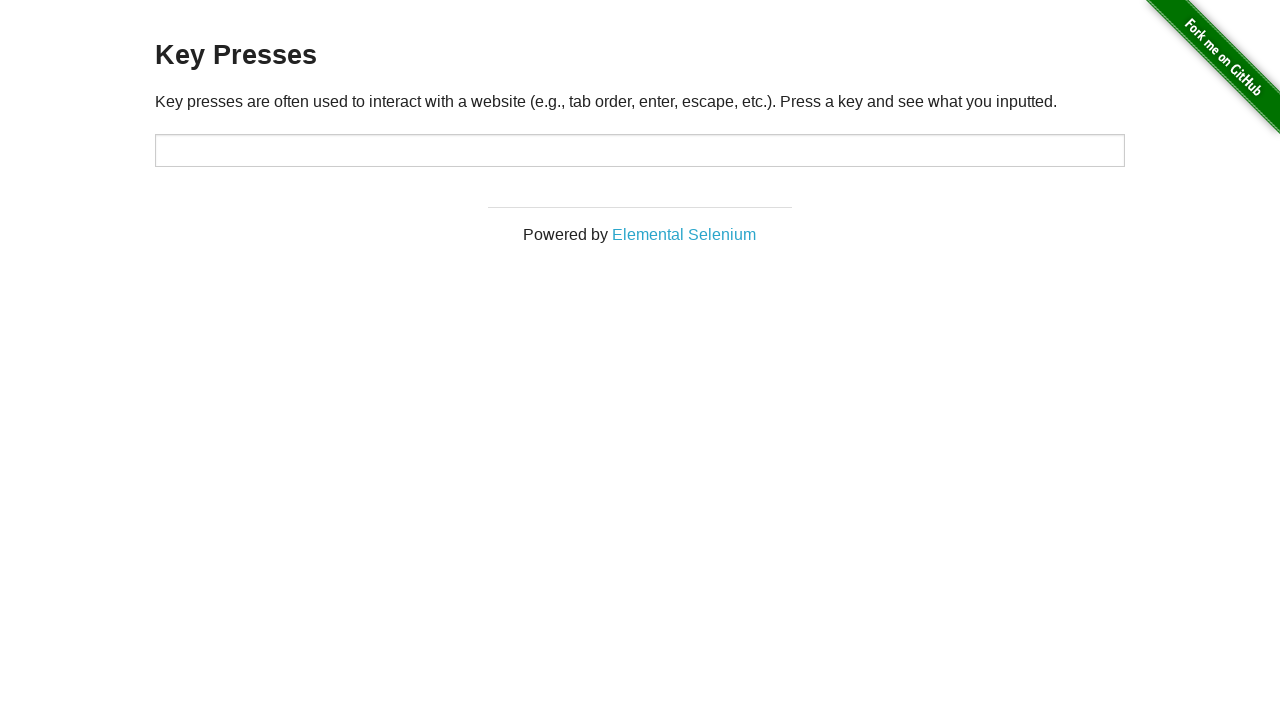

Input field is visible and located
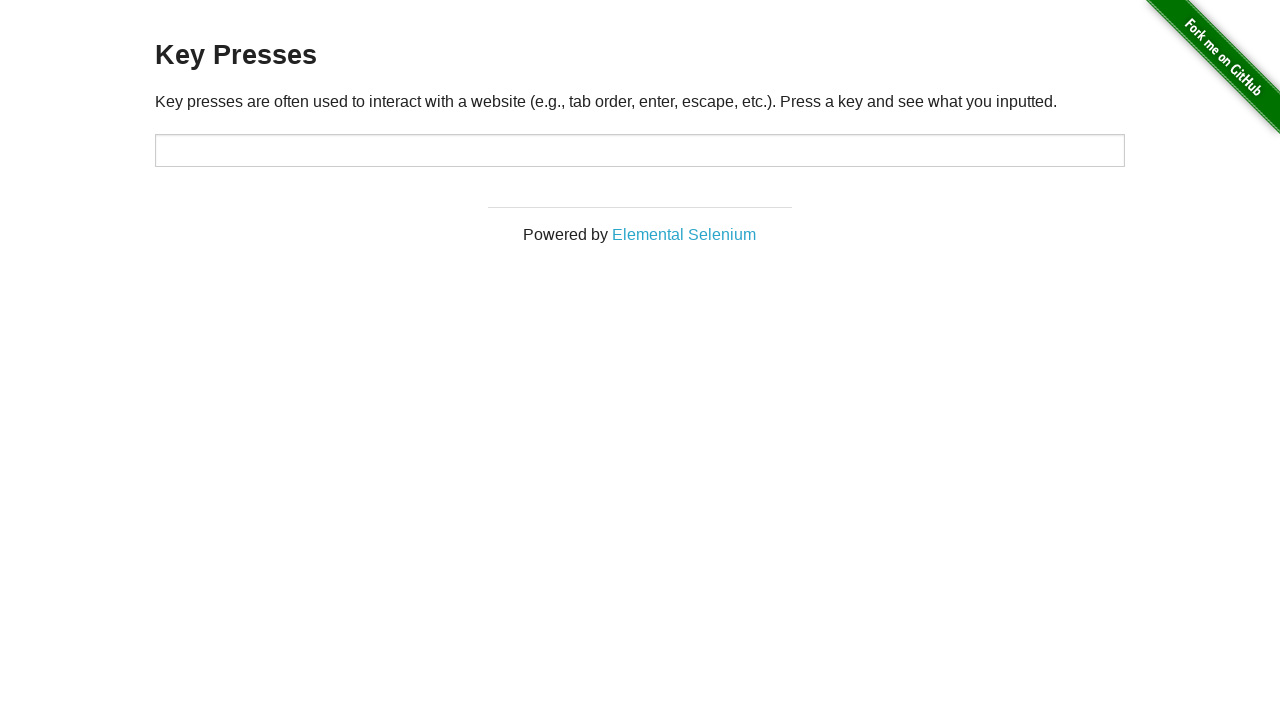

Pressed Tab key on input[type='text']
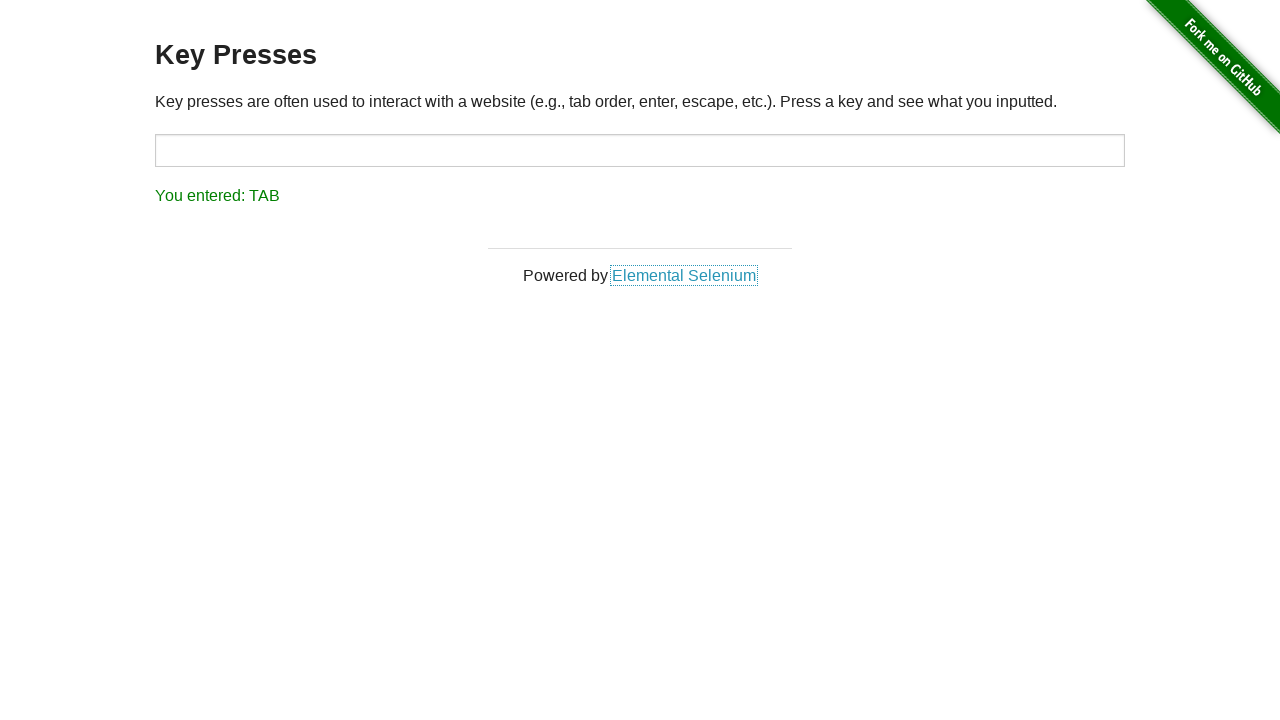

Pressed Enter key on input[type='text']
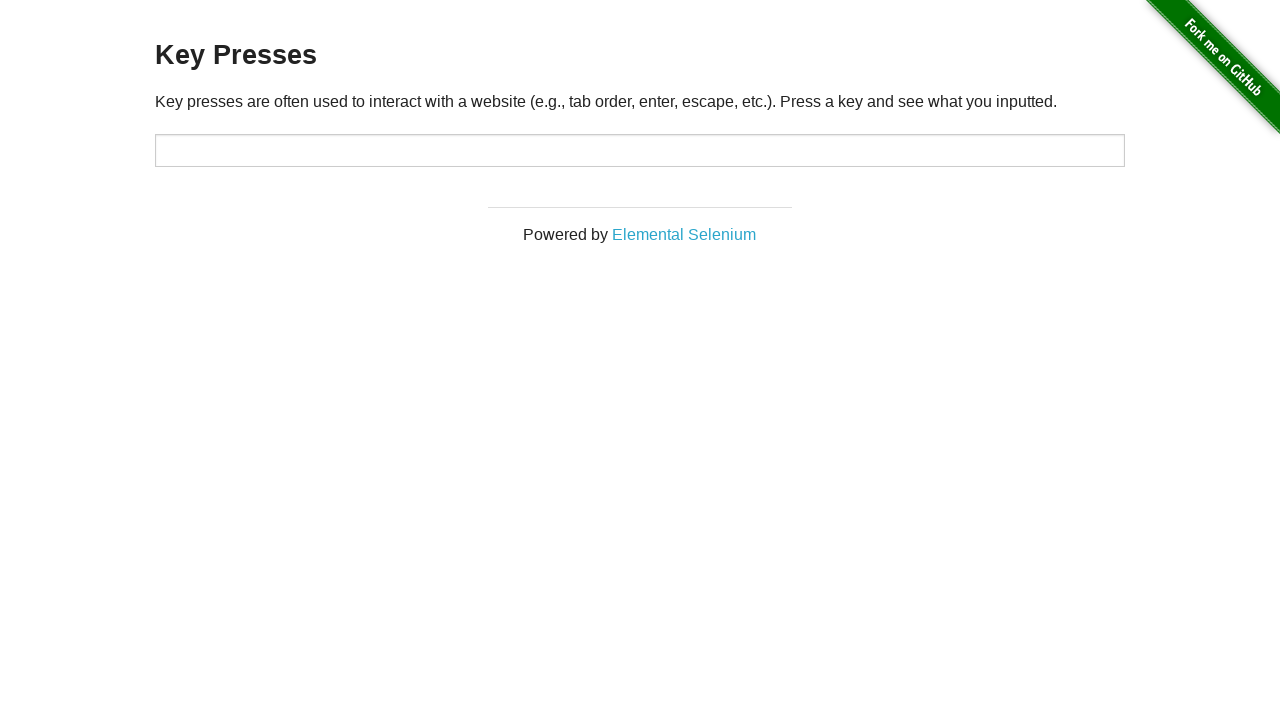

Pressed Escape key on input[type='text']
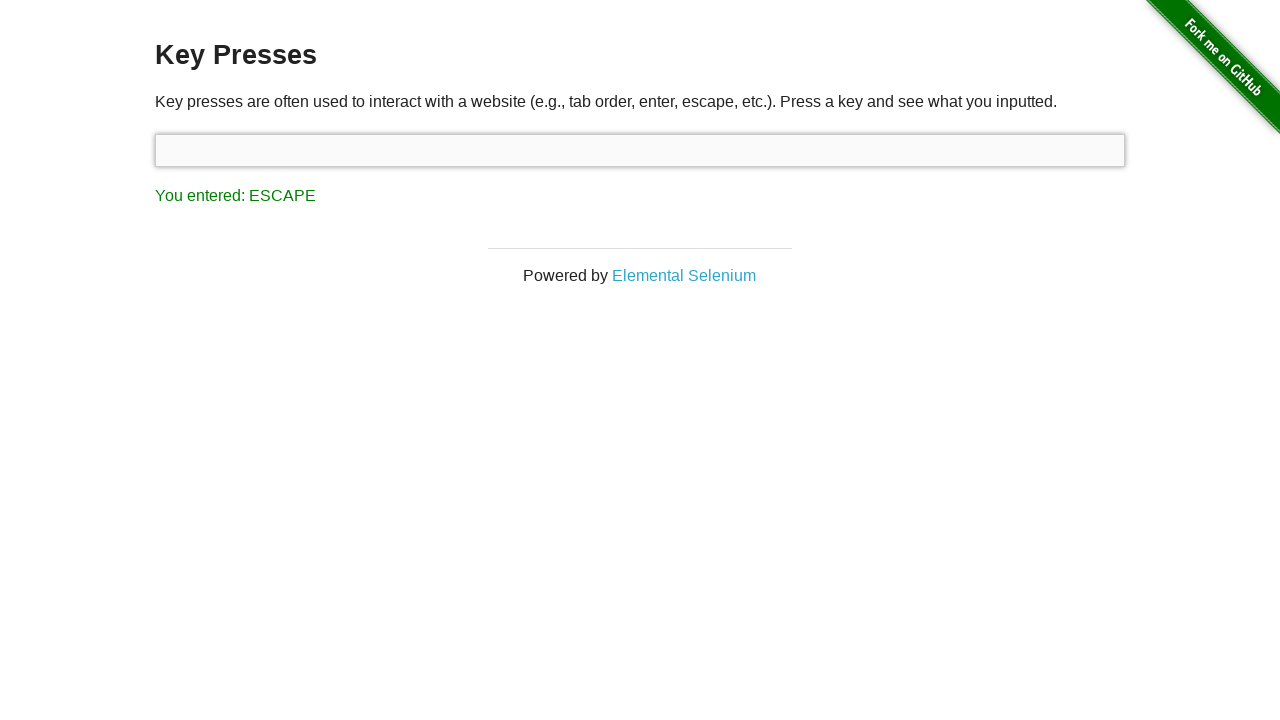

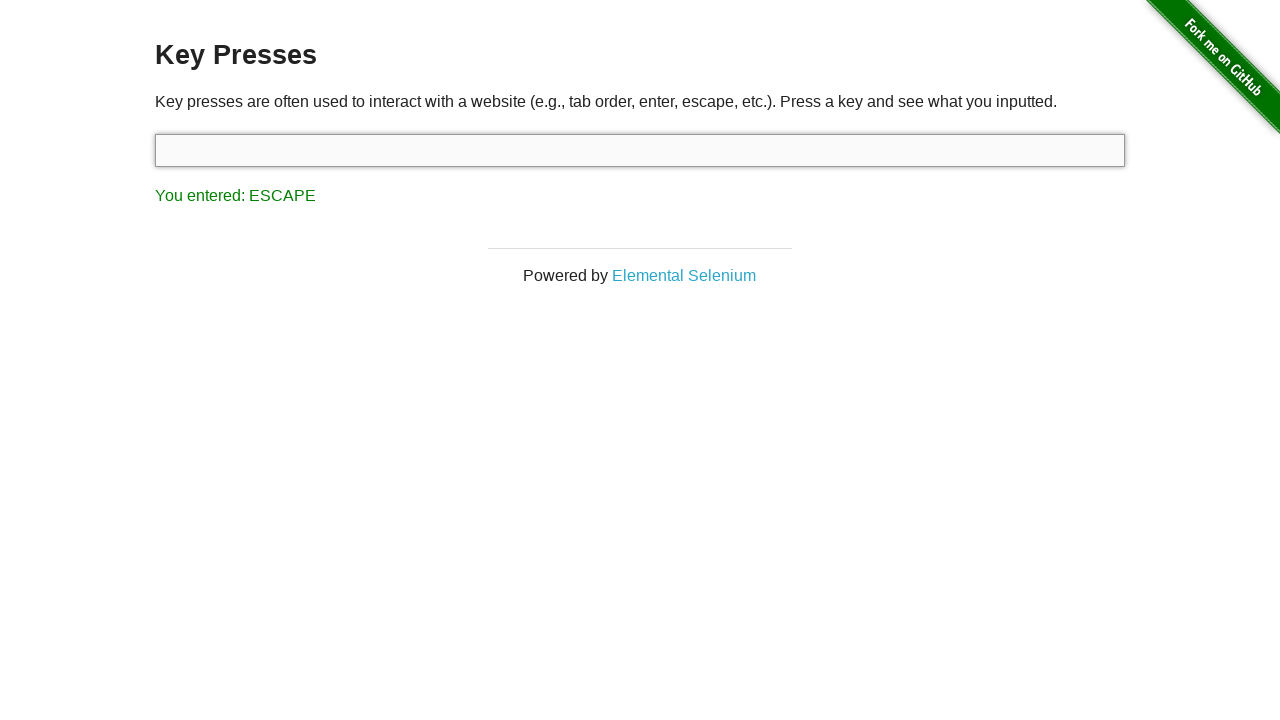